Opens the OrangeHRM demo website and verifies that the page title contains "OrangeHRM"

Starting URL: https://opensource-demo.orangehrmlive.com/

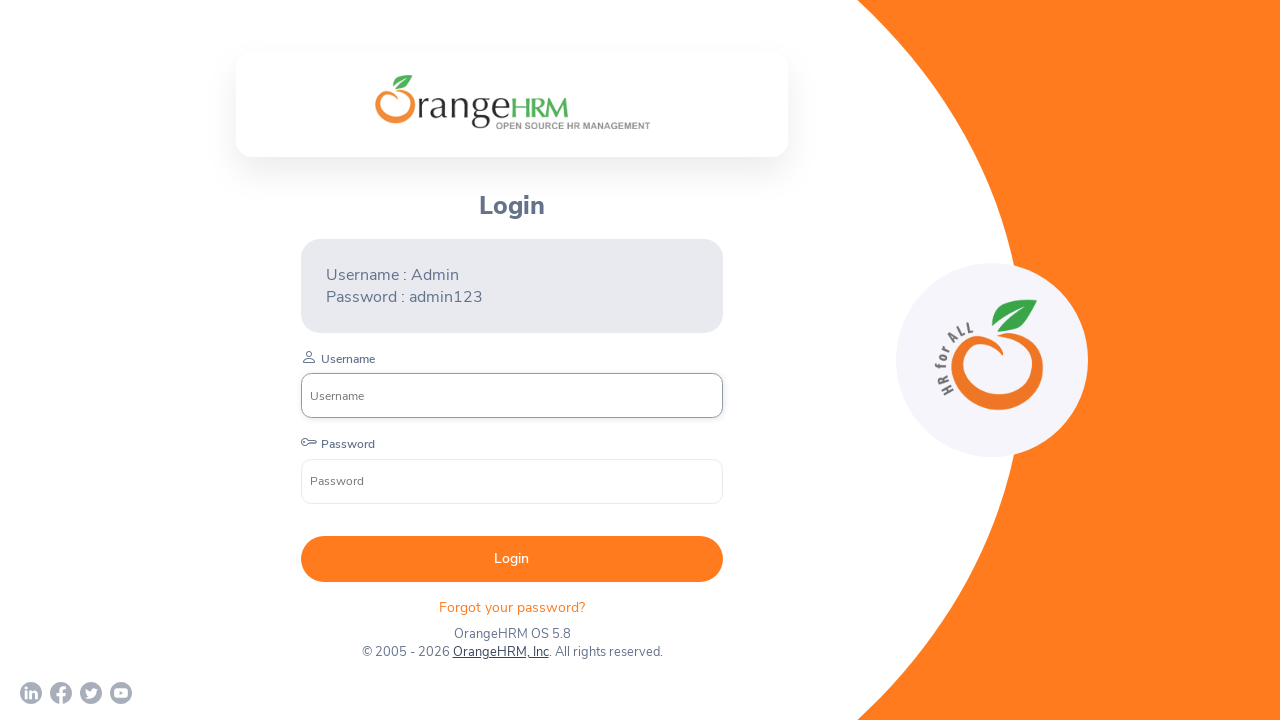

Page loaded - DOM content rendered
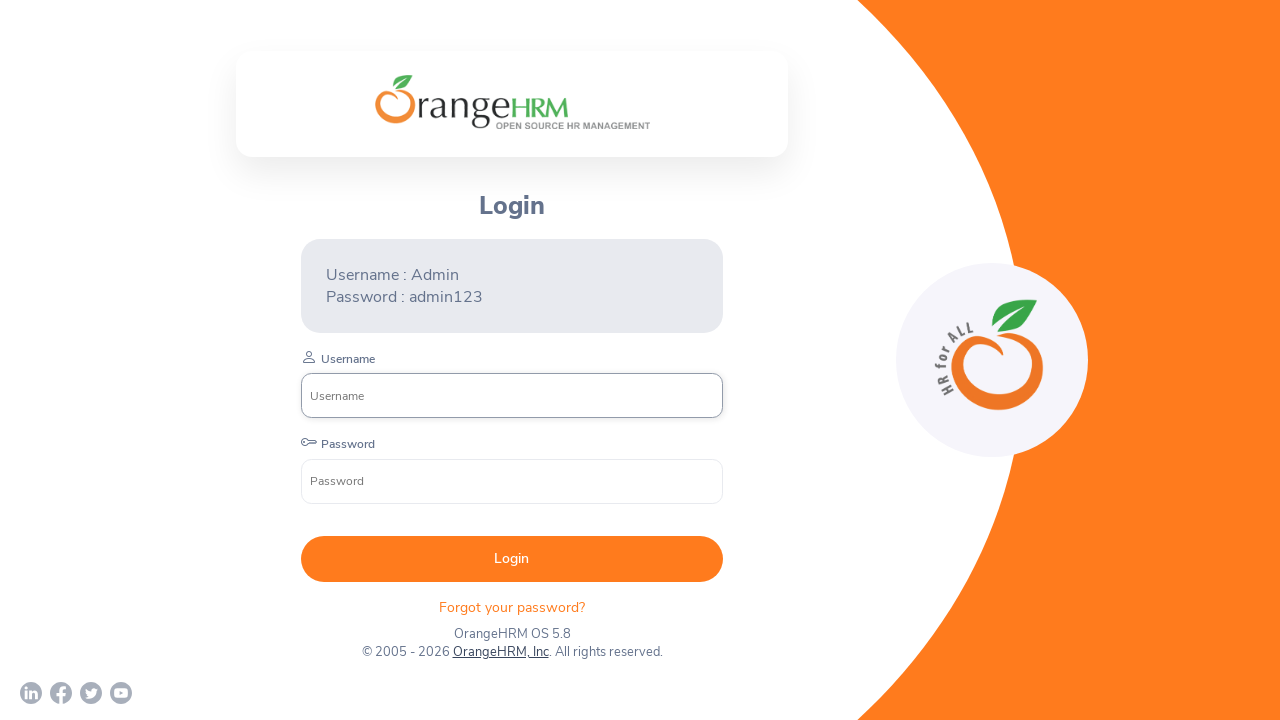

Verified page title contains 'OrangeHRM' - actual title: 'OrangeHRM'
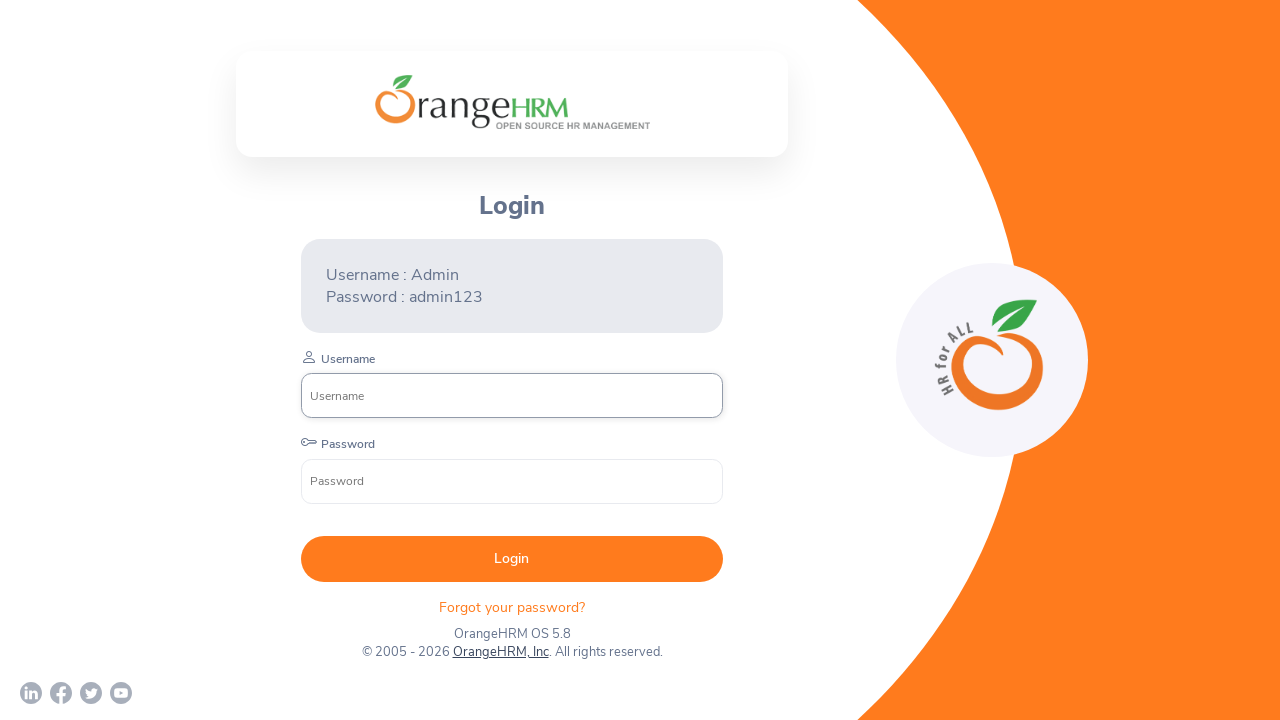

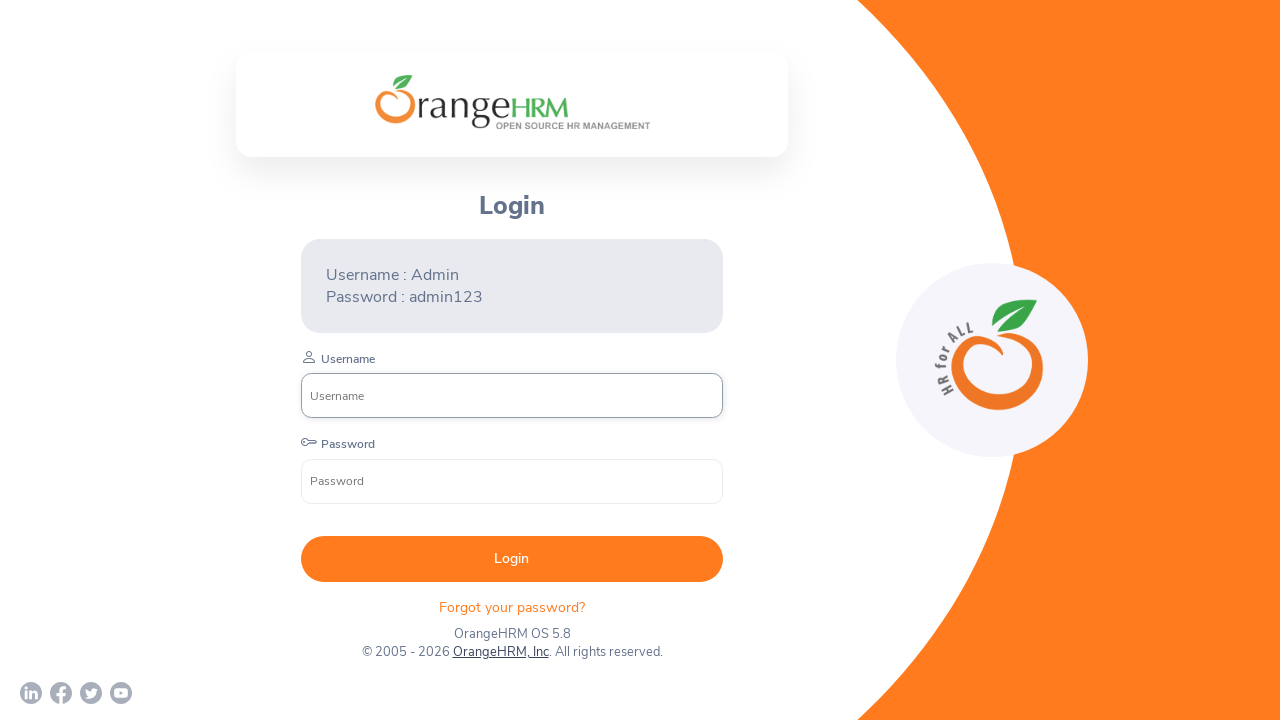